Tests checkbox interaction by finding all checkboxes with name 'lang' and clicking the one with id 'sing'

Starting URL: http://seleniumpractise.blogspot.in/2016/08/how-to-automate-radio-button-in.html

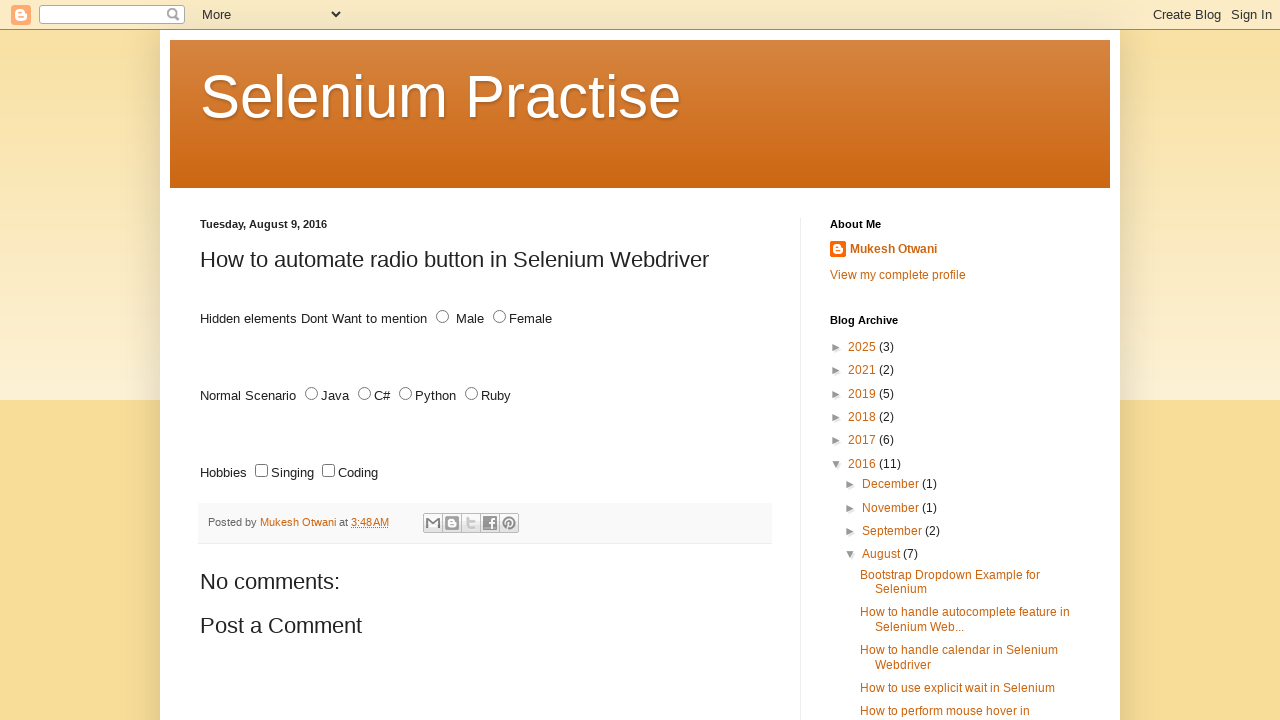

Found all checkboxes with name 'lang'
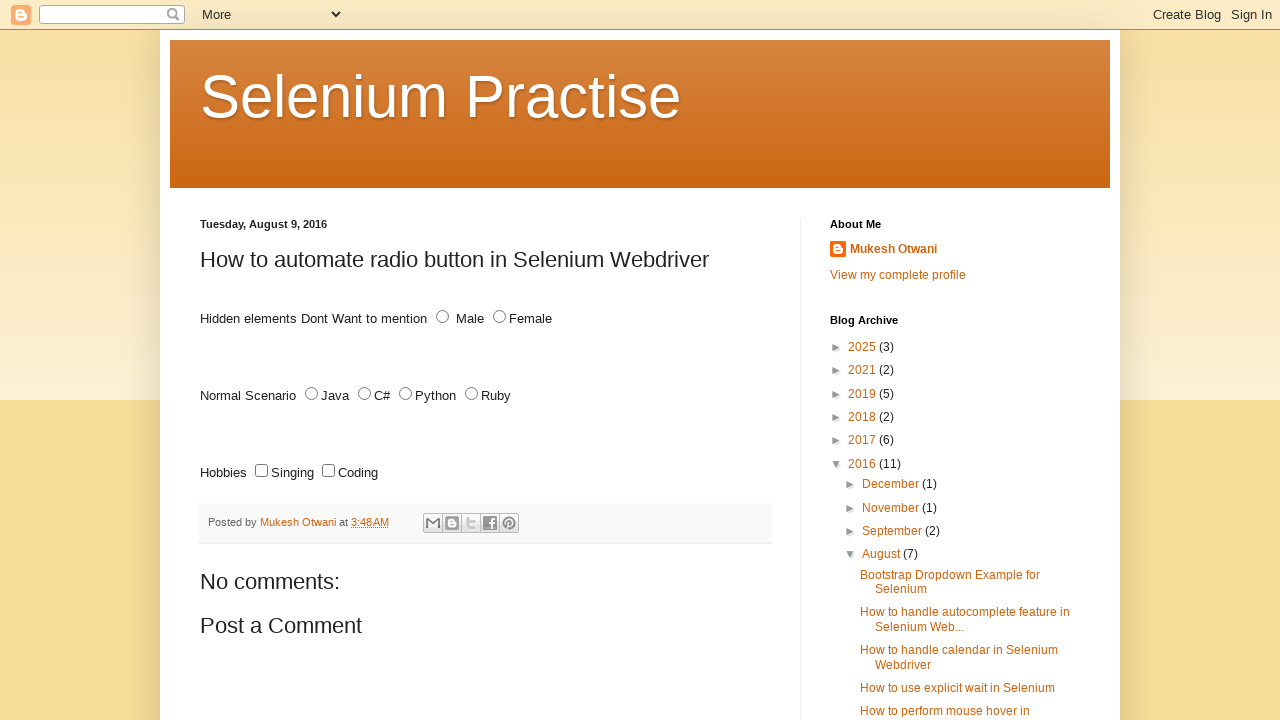

Retrieved id attribute from checkbox: 'sing'
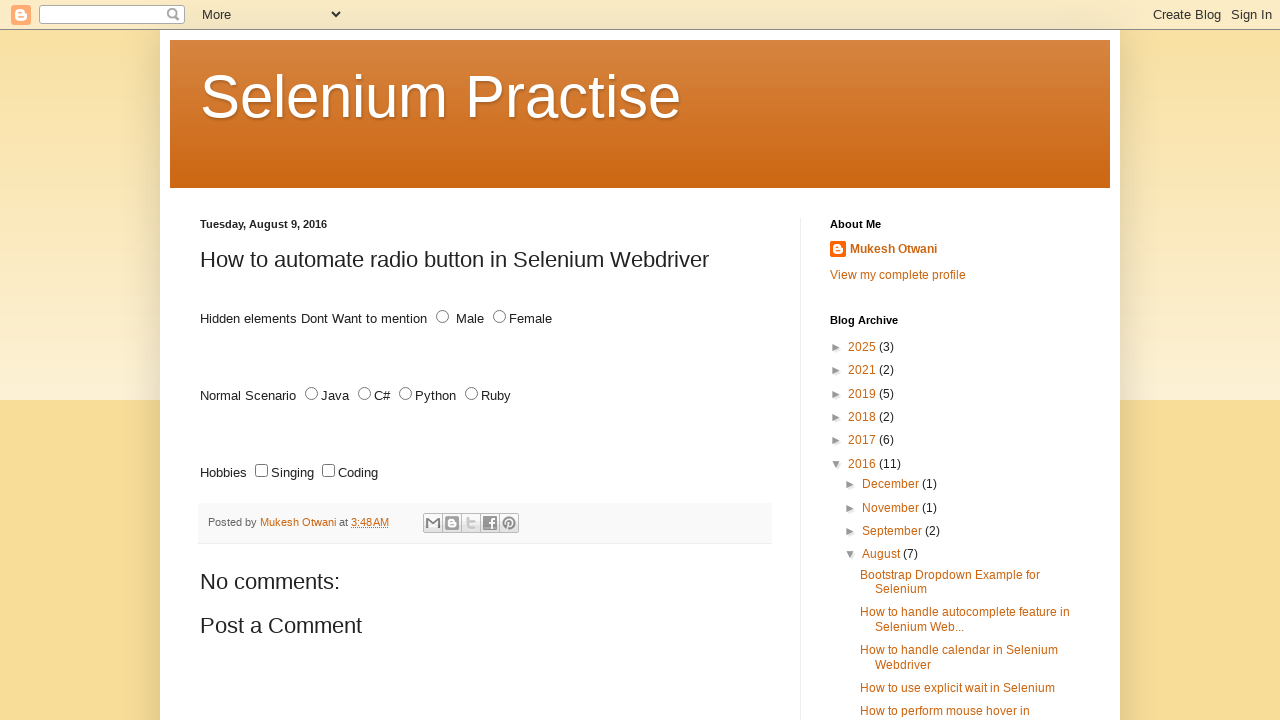

Clicked checkbox with id 'sing' at (262, 471) on input[type='checkbox'][name='lang'] >> nth=0
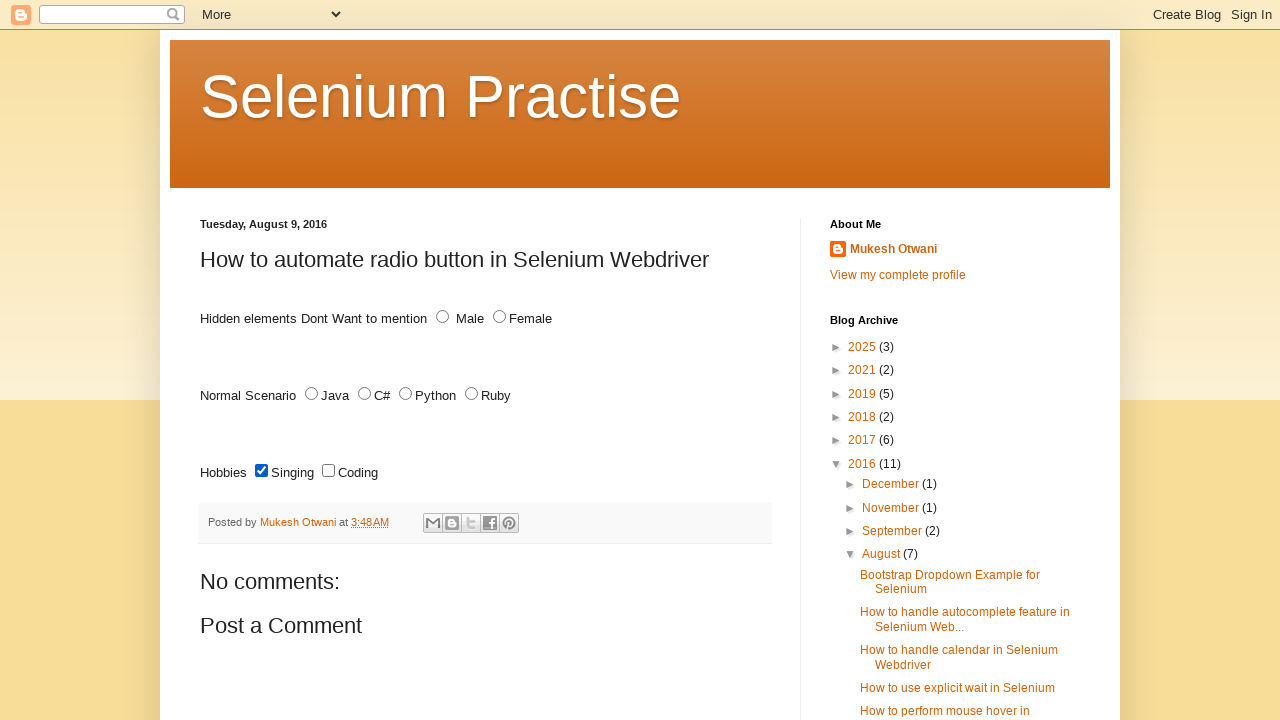

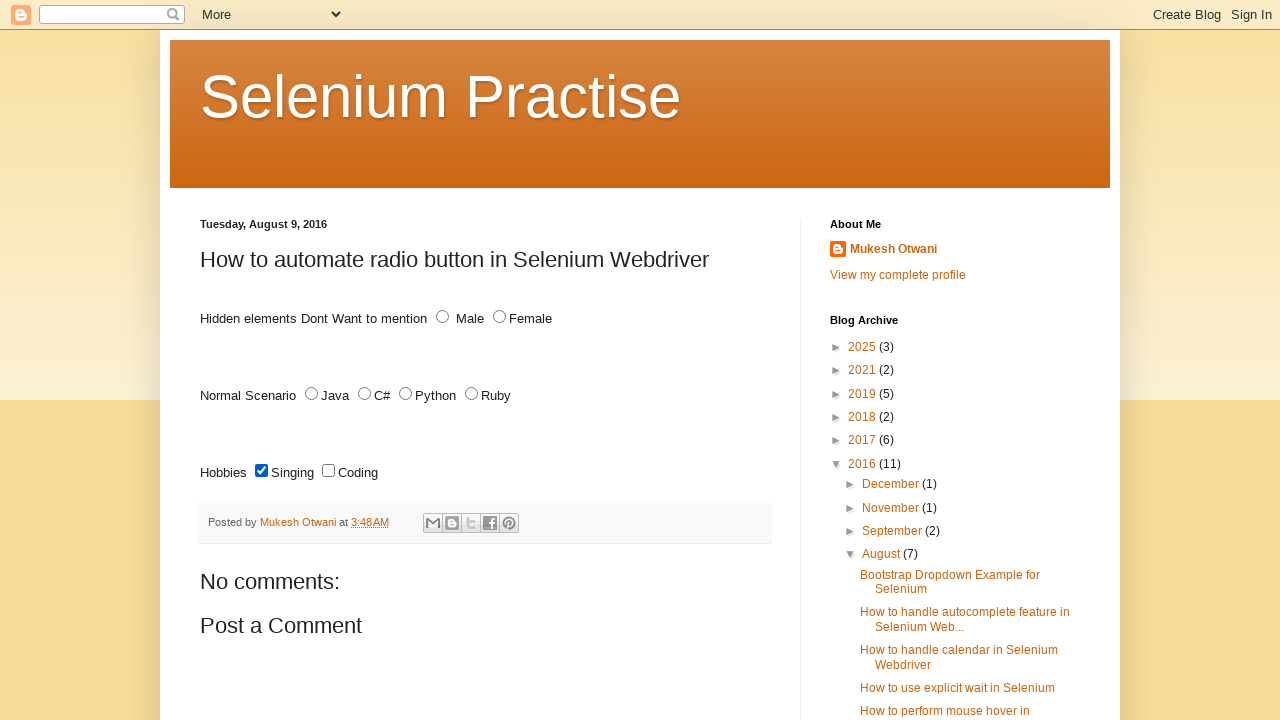